Tests adding a new todo item to a sample todo application by entering text and pressing Enter, then verifies the todo was added correctly

Starting URL: https://lambdatest.github.io/sample-todo-app/

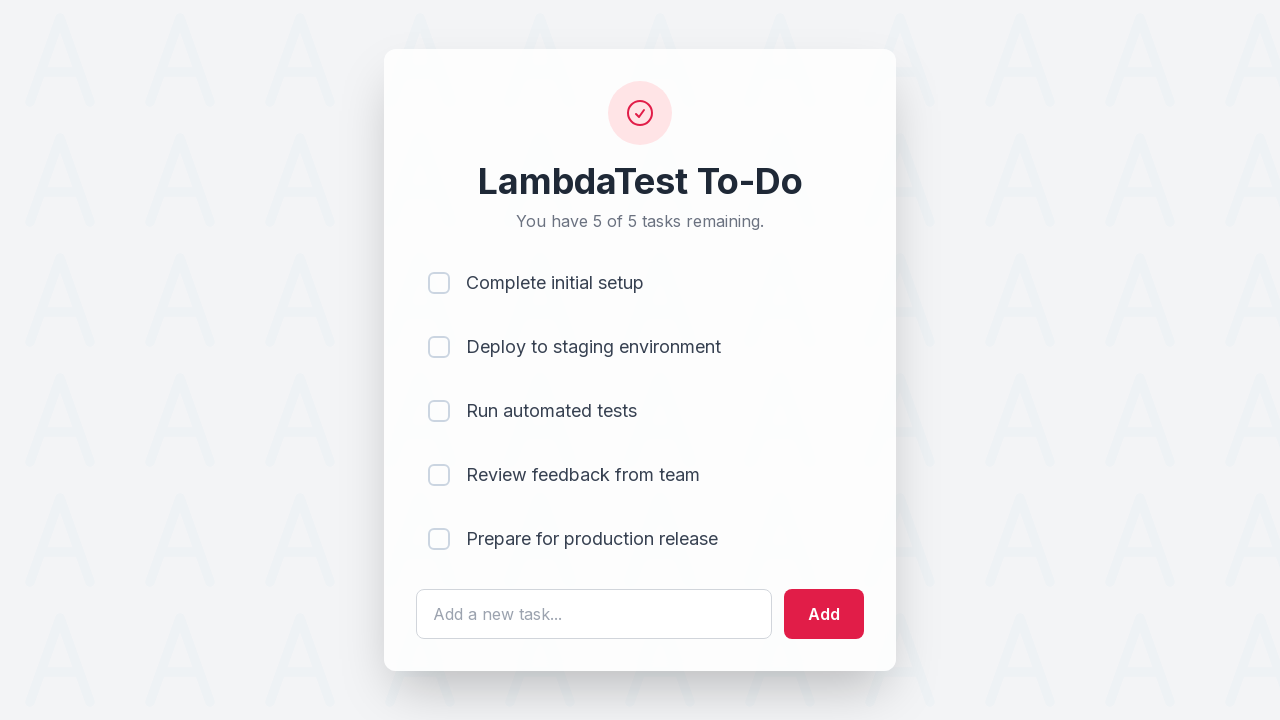

Filled todo input field with 'Learn Selenium' on #sampletodotext
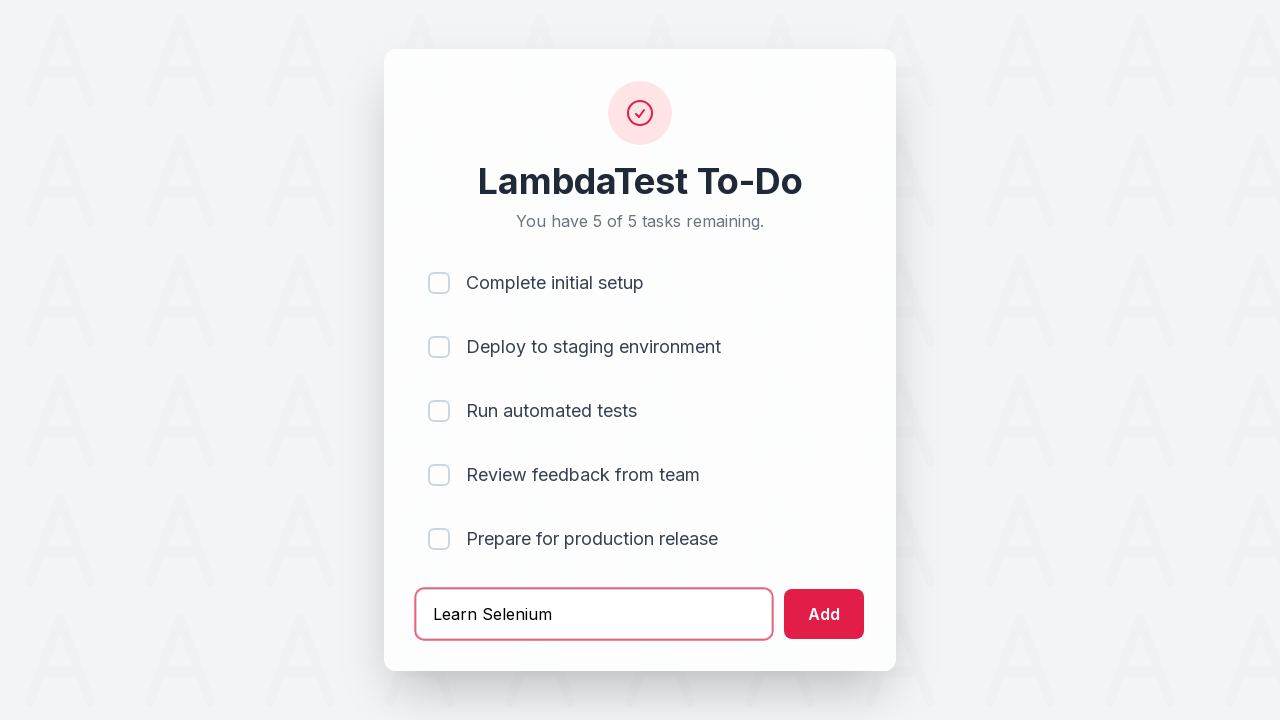

Pressed Enter to add the todo item on #sampletodotext
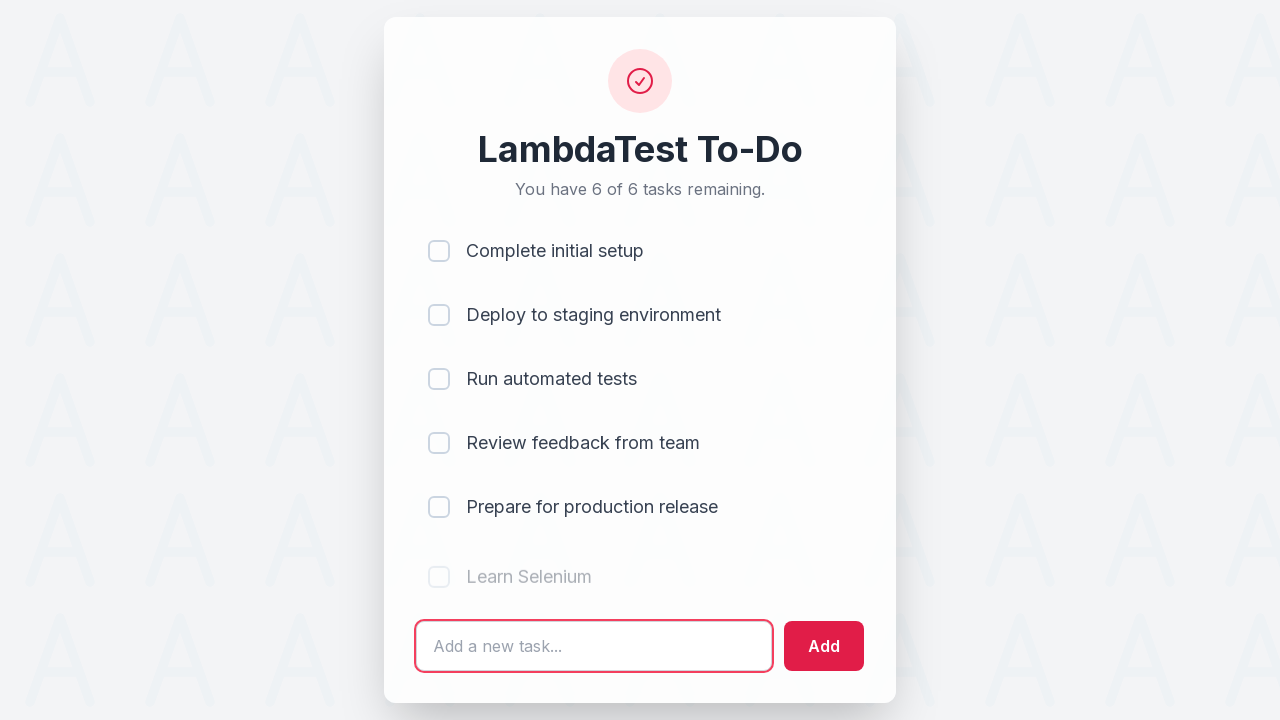

Verified new todo item appears in the list
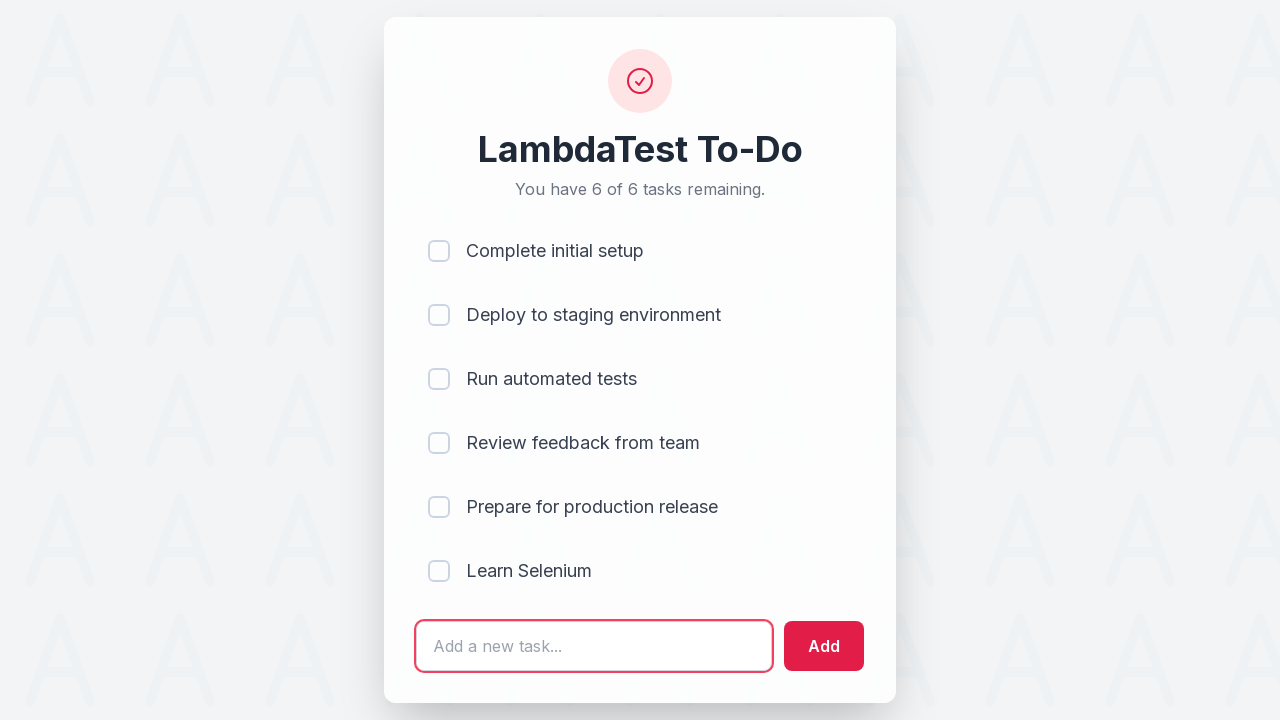

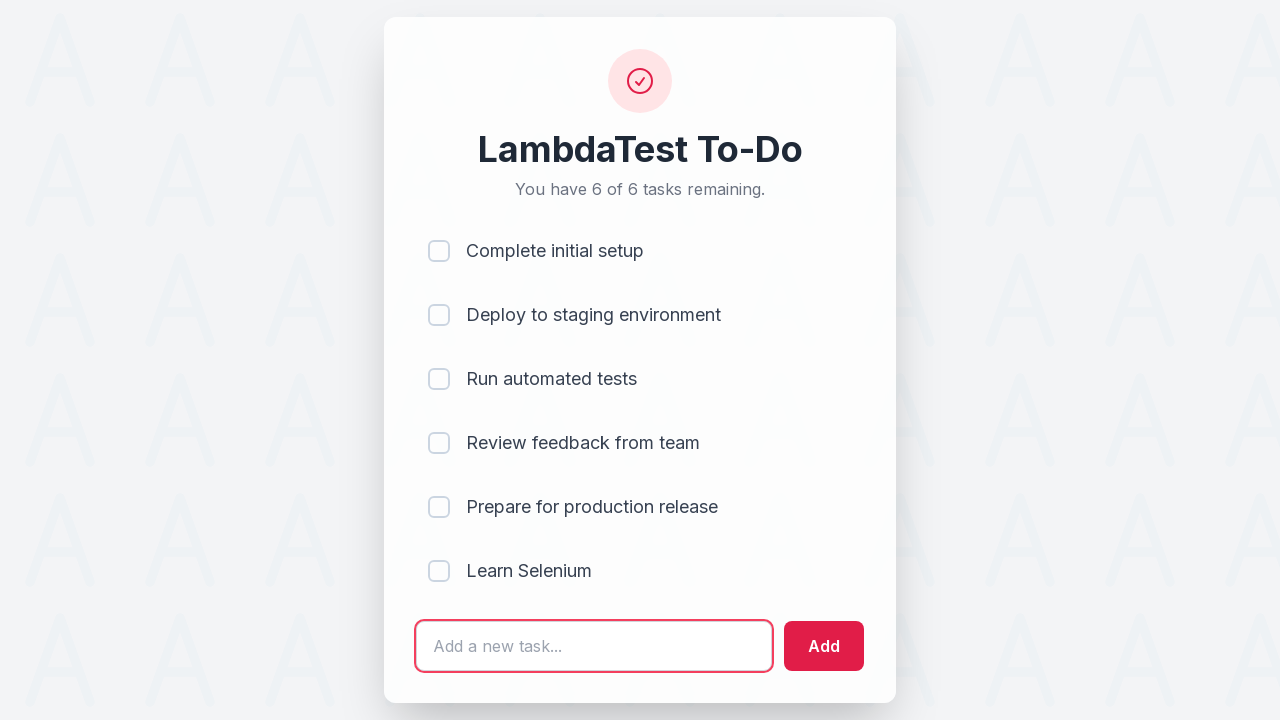